Tests radio button functionality by checking selection status and clicking radio buttons on the LetCode practice page

Starting URL: https://letcode.in/radio

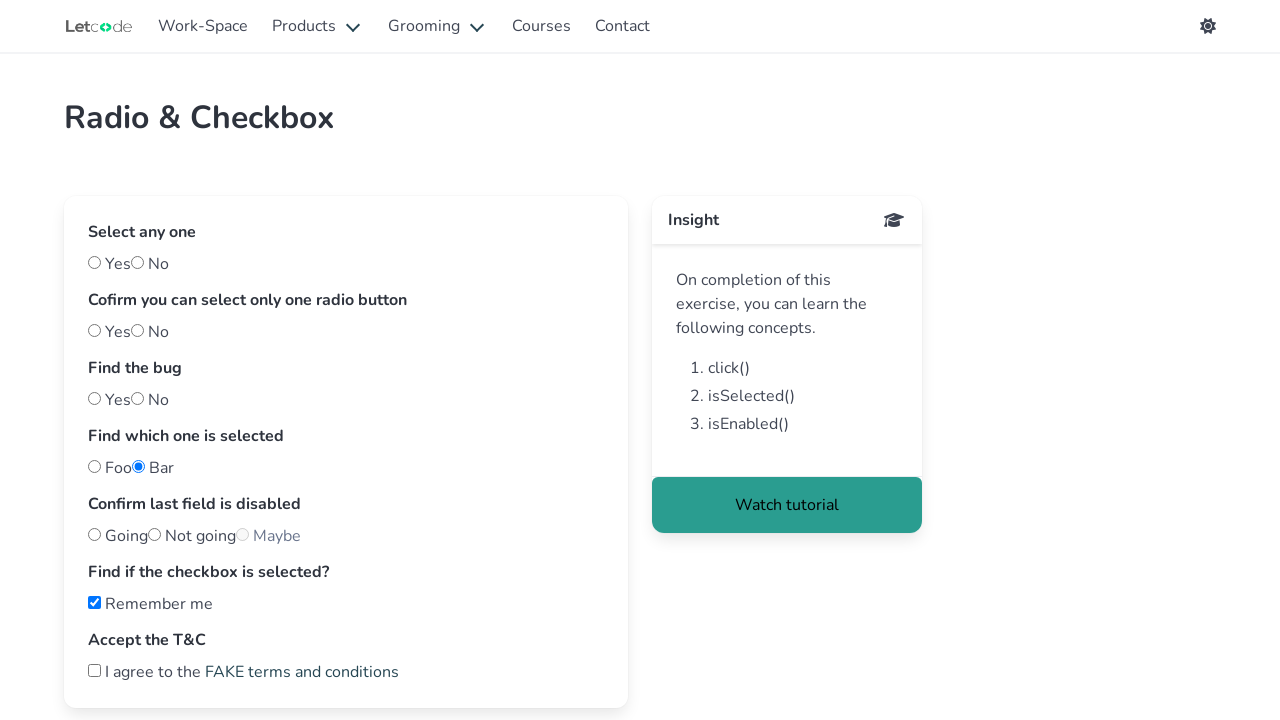

Navigated to LetCode radio button practice page
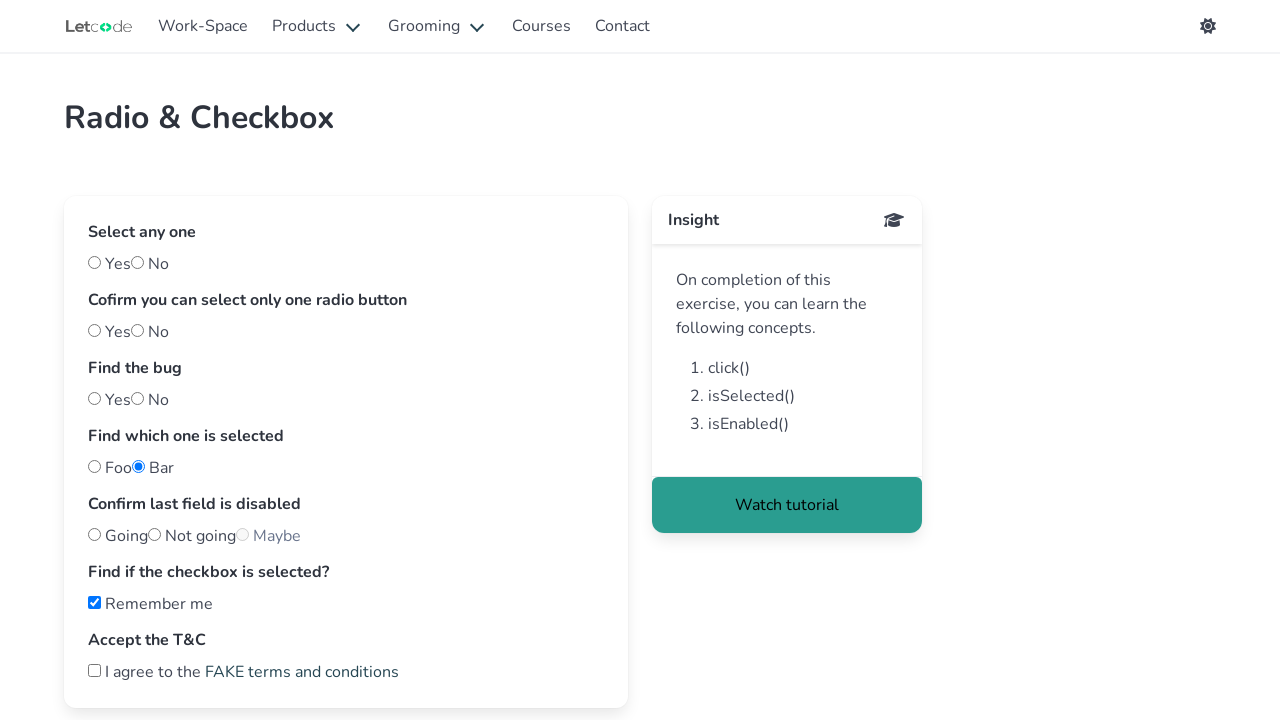

Located unchecked radio button with id 'foo'
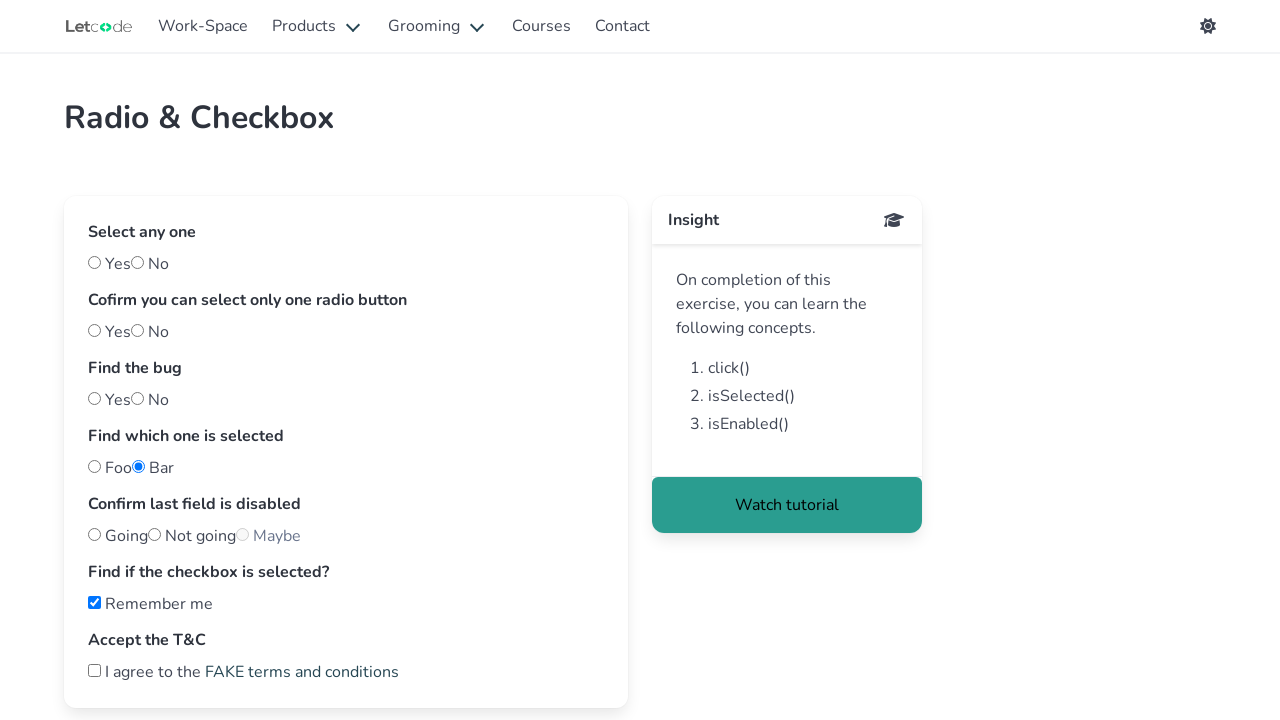

Checked selection status of unchecked radio button: False
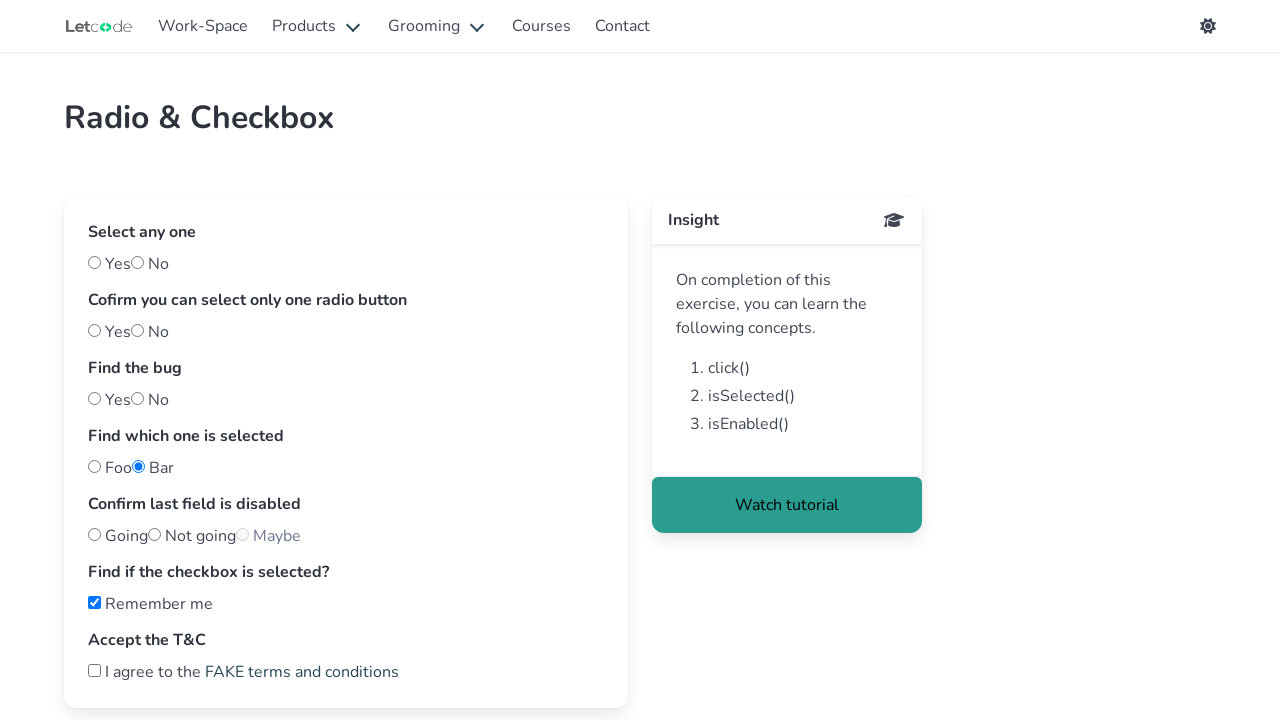

Located checked radio button with id 'notfoo'
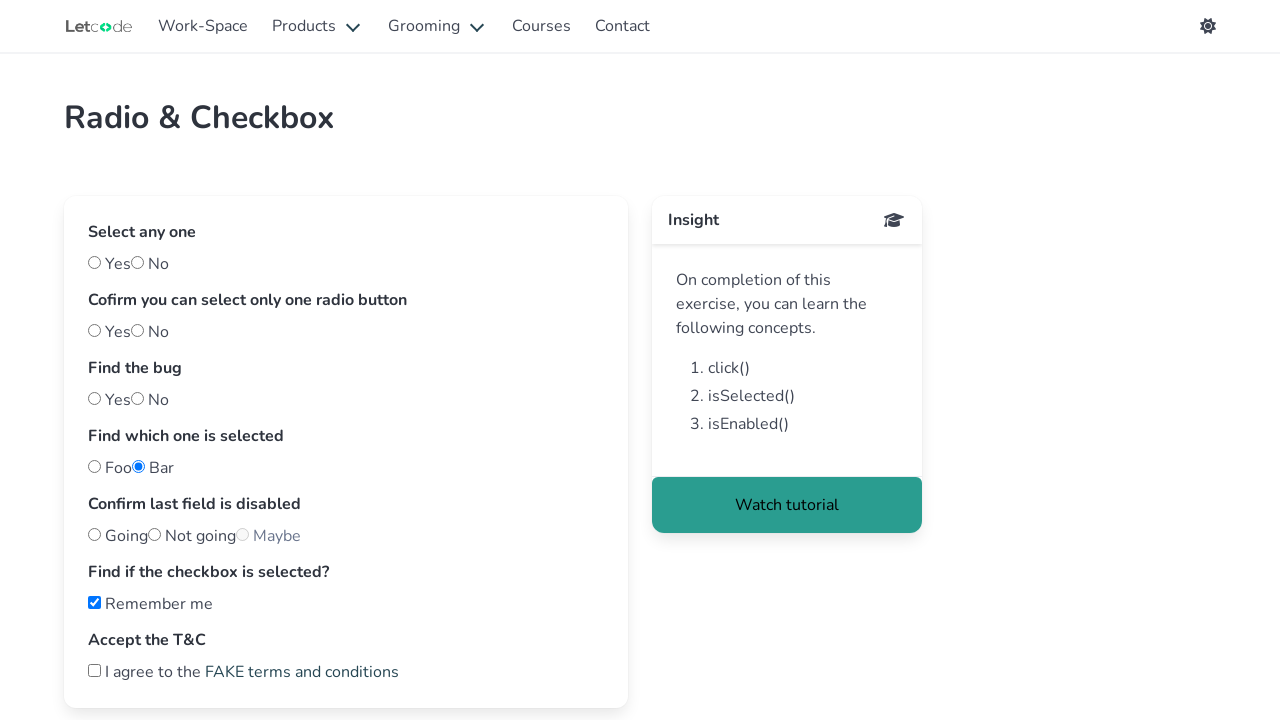

Checked selection status of checked radio button: True
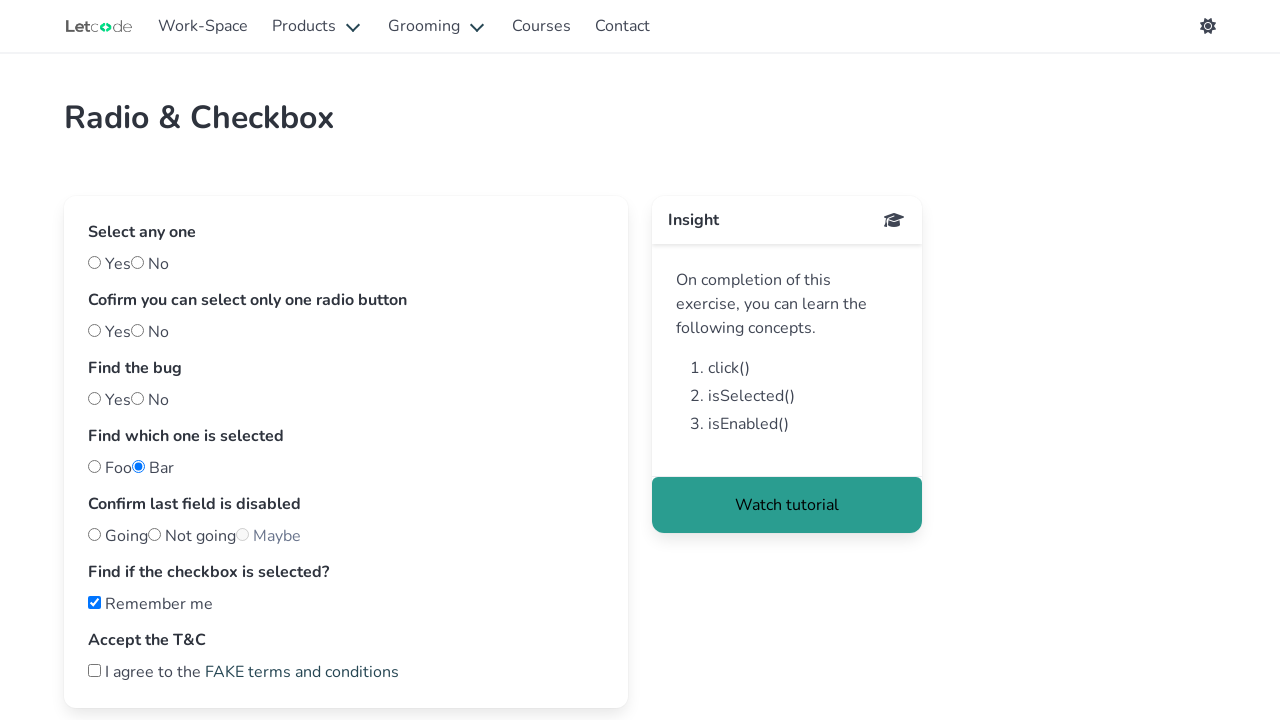

Clicked radio button with id 'no' at (138, 262) on #no
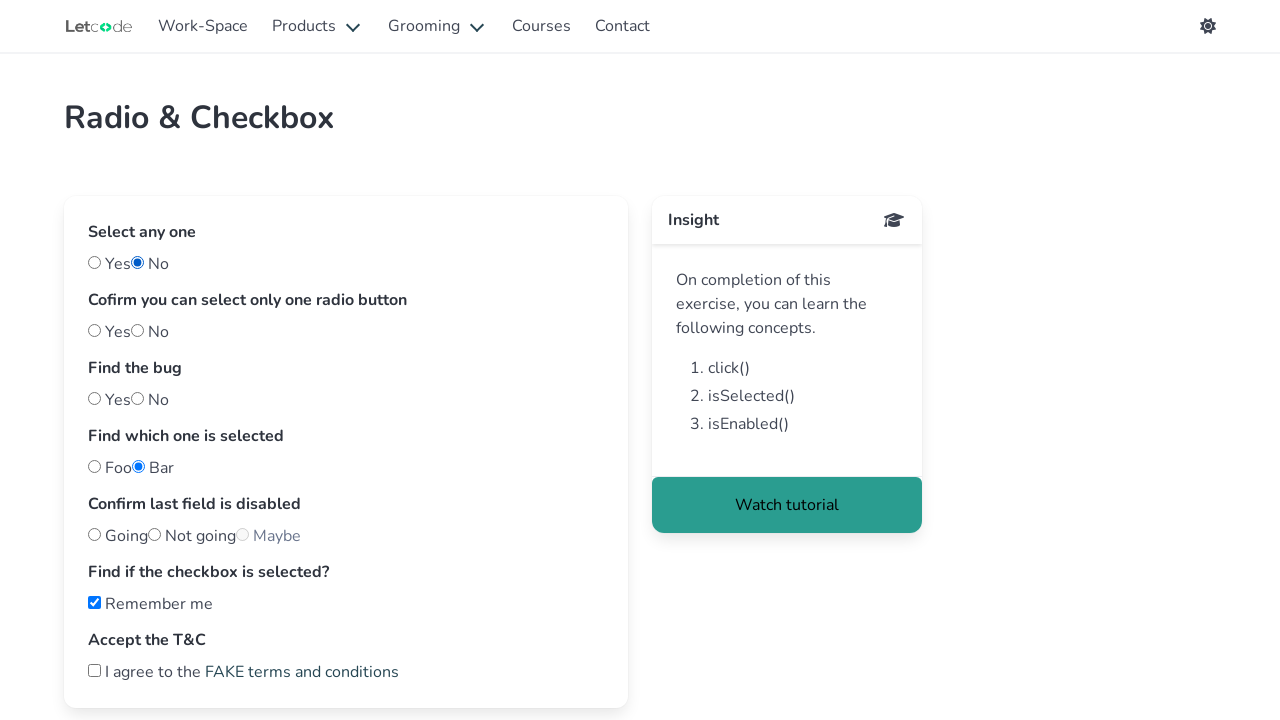

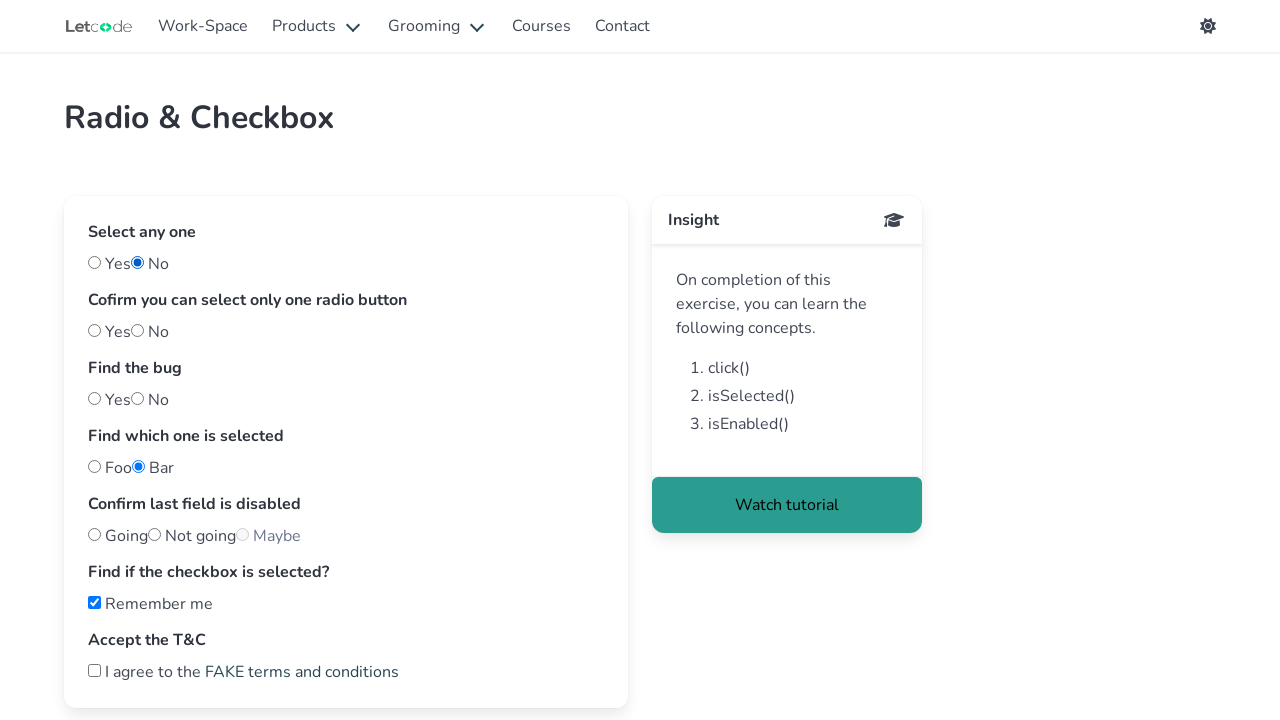